Tests select dropdown functionality by selecting an 'enabled' option from a dropdown

Starting URL: https://www.qa-practice.com/elements/button/disabled

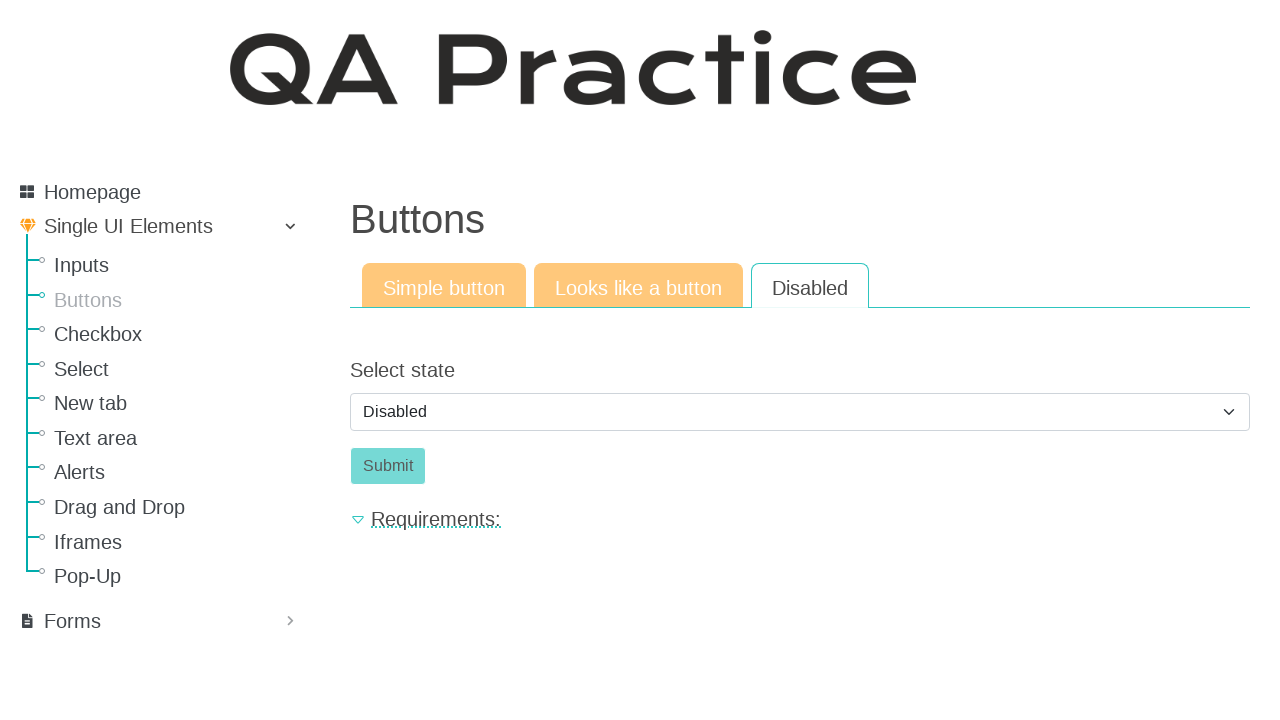

Selected 'enabled' option from the dropdown on #id_select_state
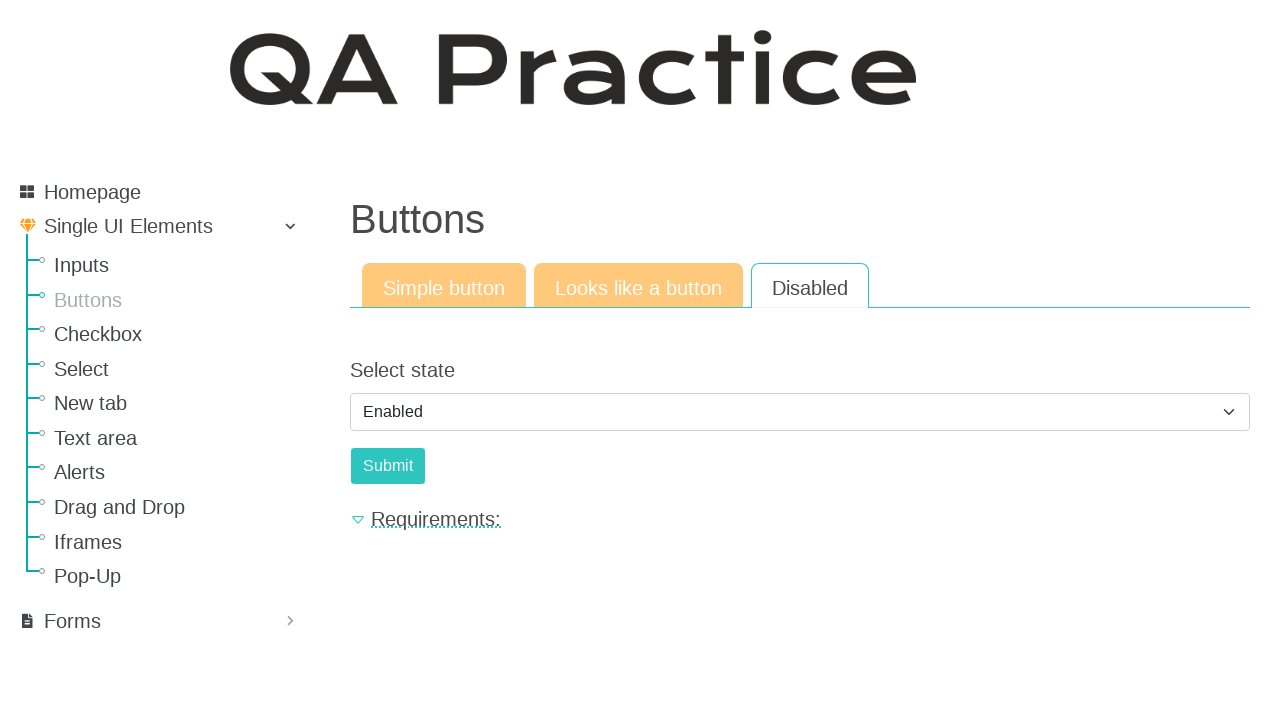

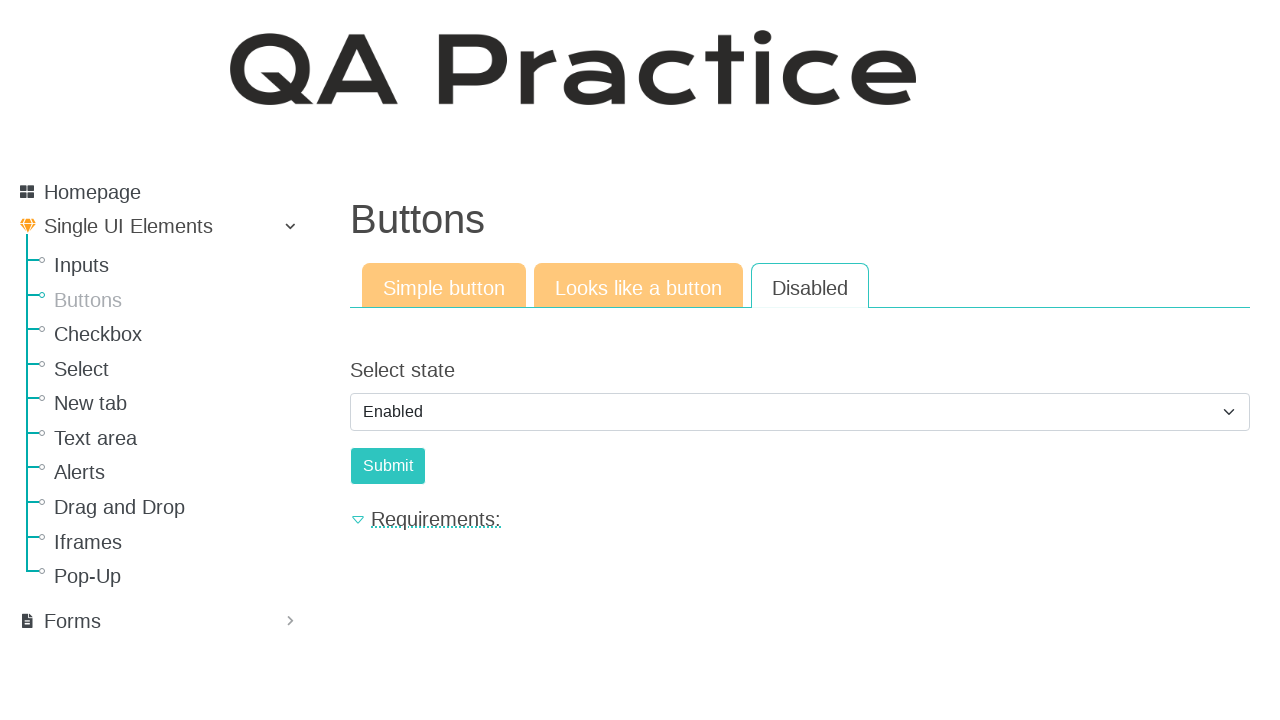